Tests that only one radio button can be selected within a group. Clicks one radio button, then another in the same group, and verifies the first becomes deselected.

Starting URL: https://www.w3schools.com/tags/tryit.asp?filename=tryhtml5_input_type_radio

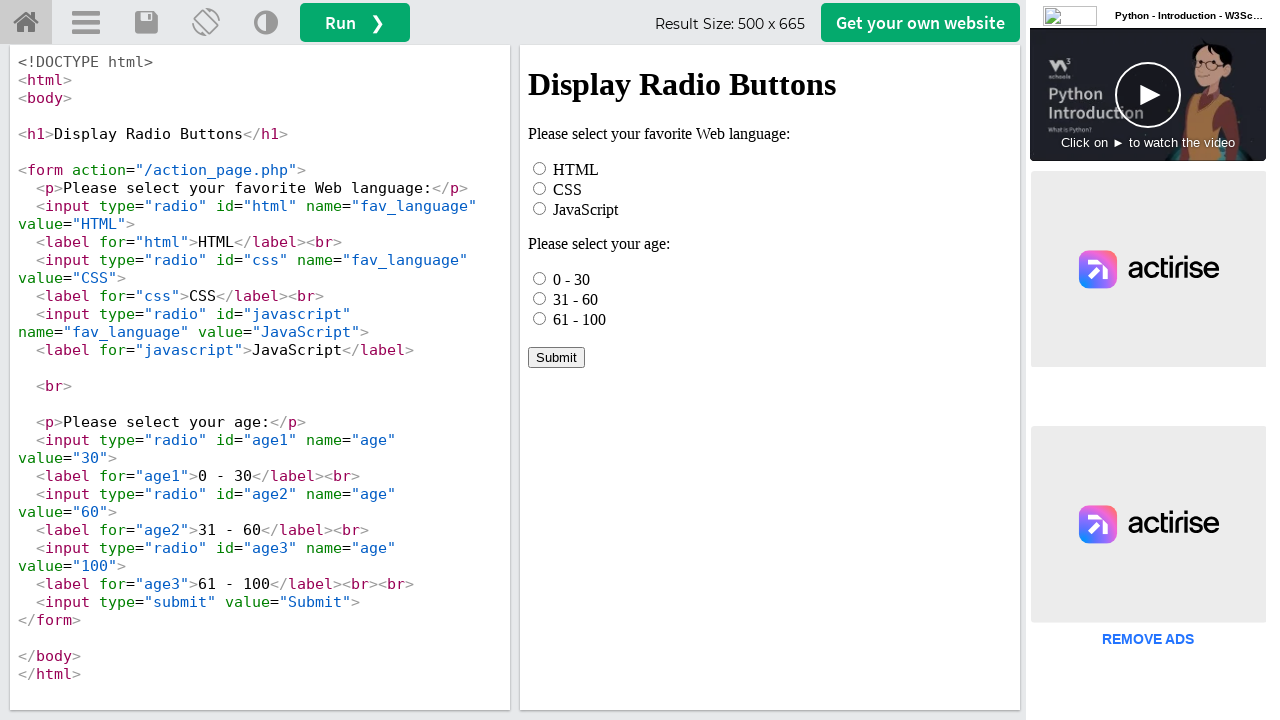

Located the result iframe containing radio buttons
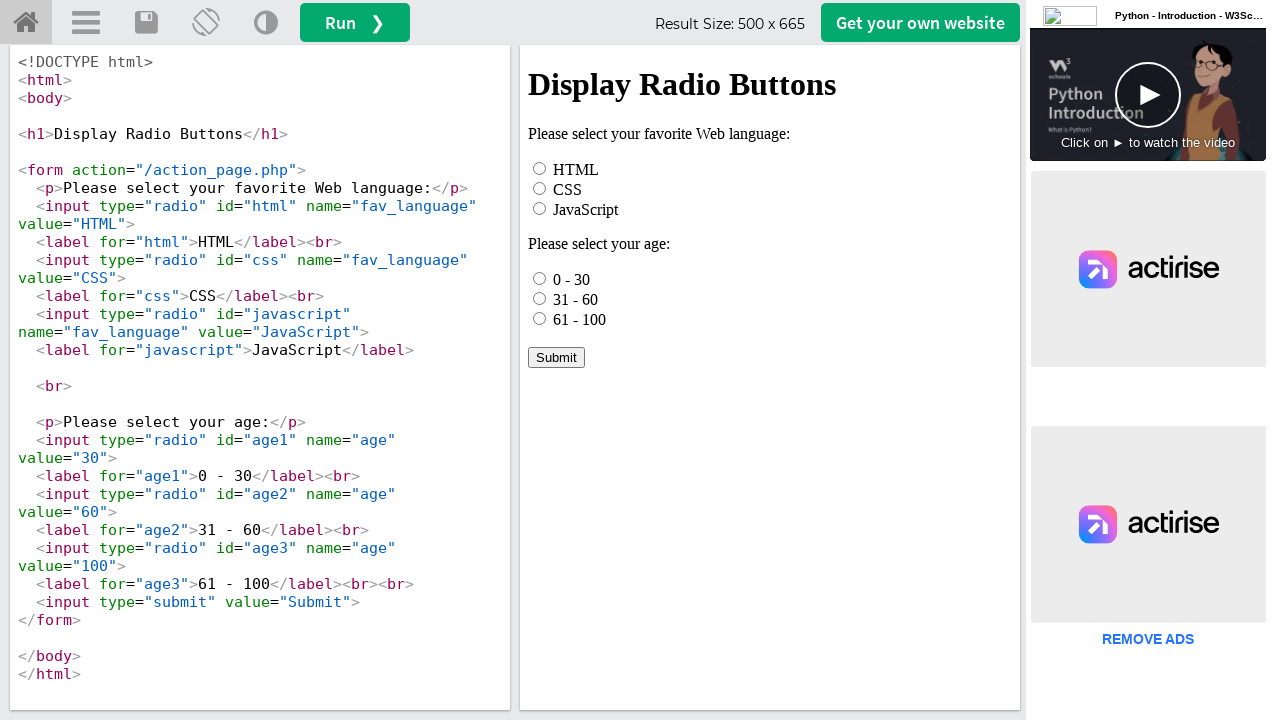

Clicked the HTML radio button in fav_language group at (540, 168) on #iframeResult >> internal:control=enter-frame >> #html
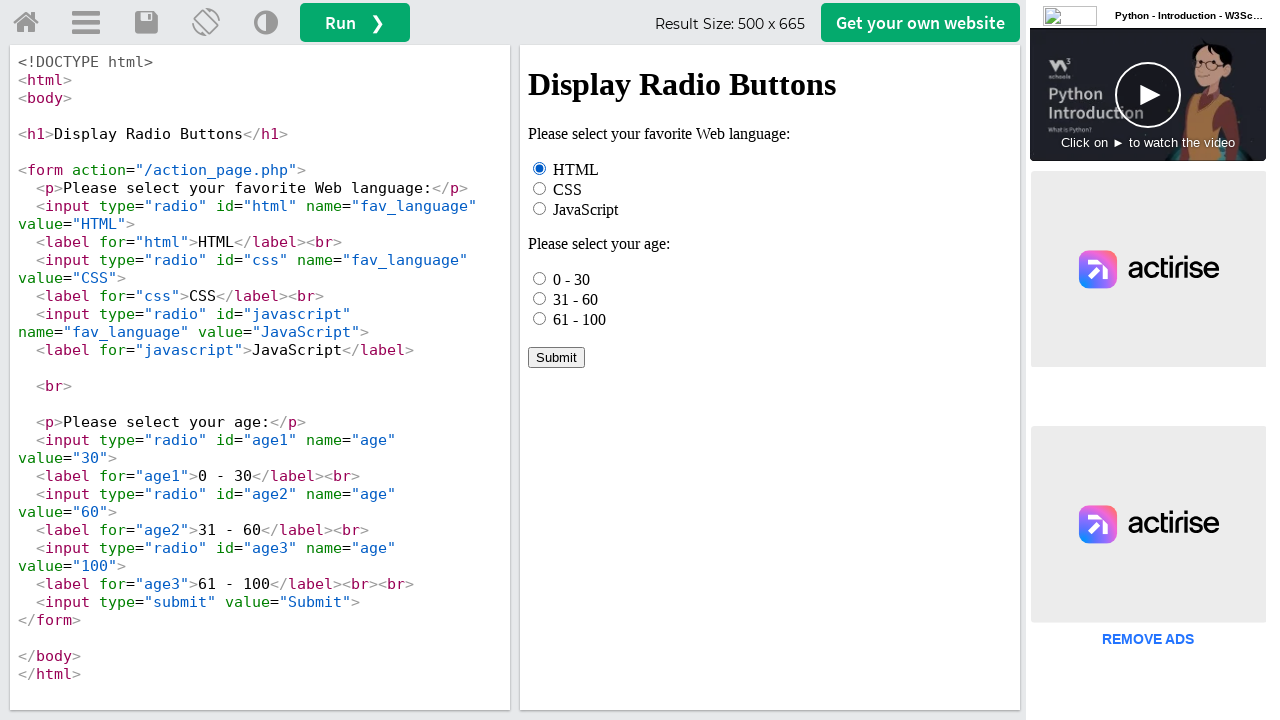

Verified HTML radio button is checked
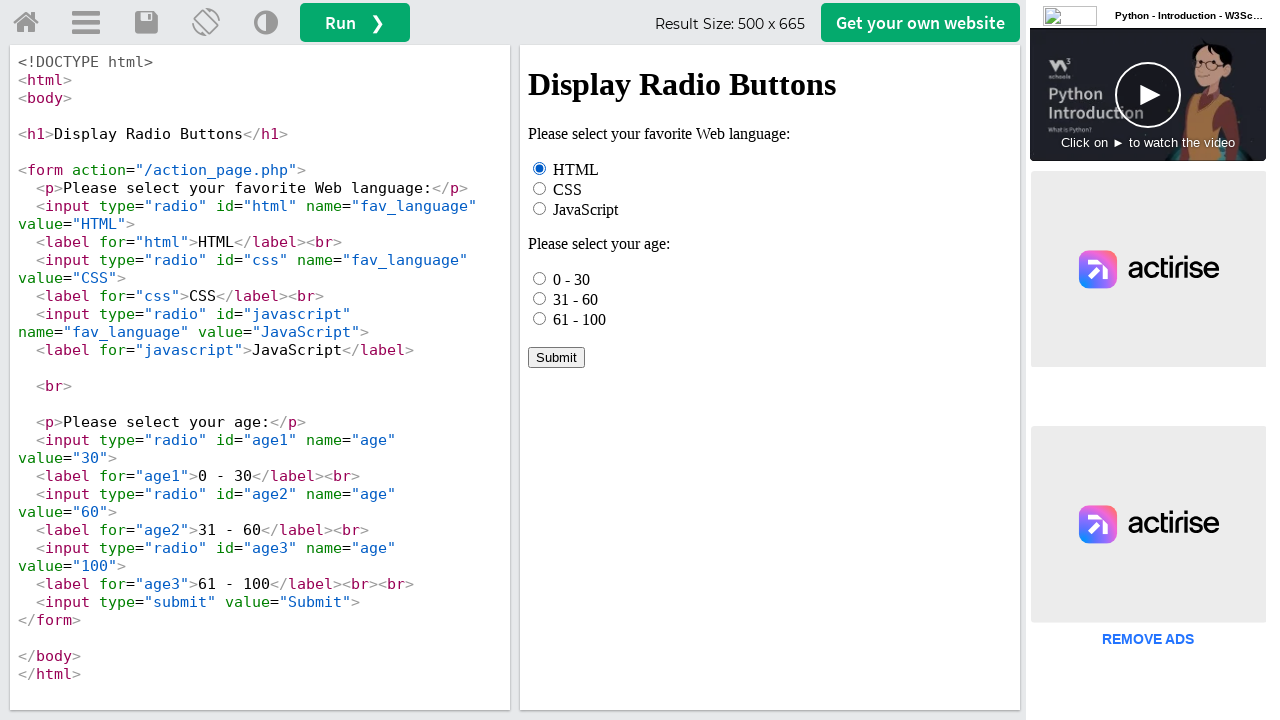

Clicked the JavaScript radio button in fav_language group at (540, 208) on #iframeResult >> internal:control=enter-frame >> #javascript
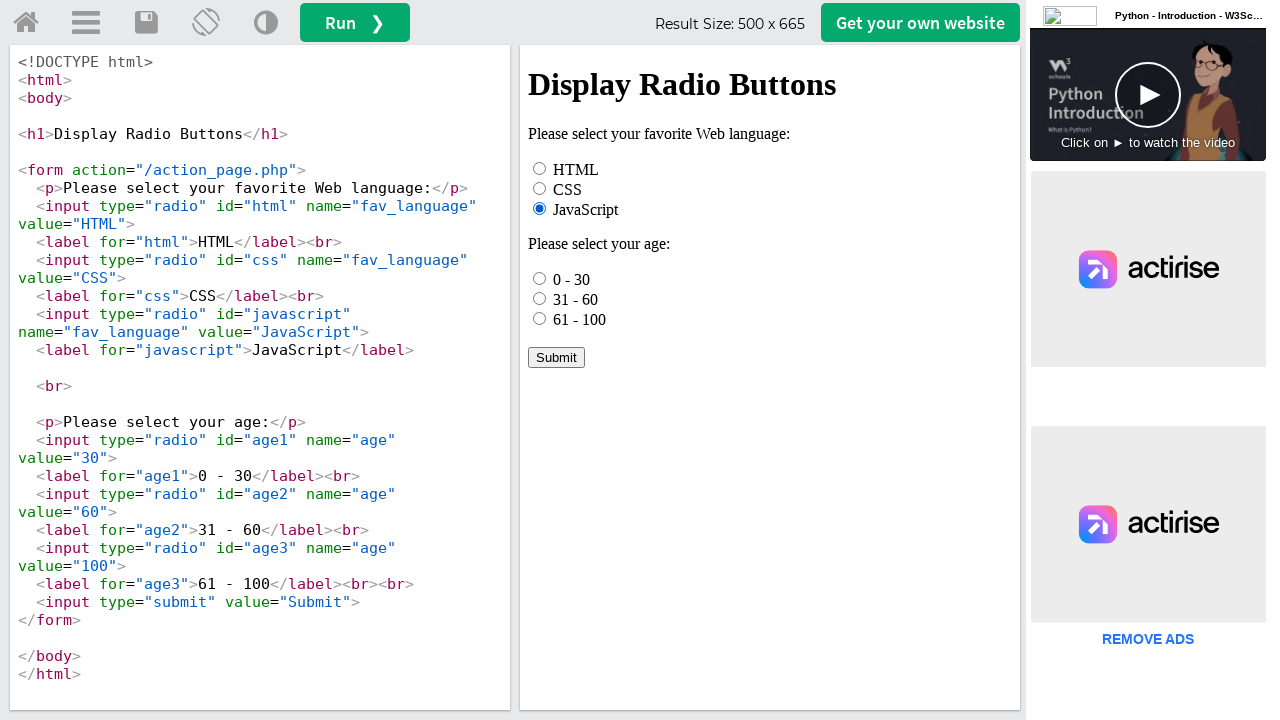

Verified JavaScript radio button is now checked
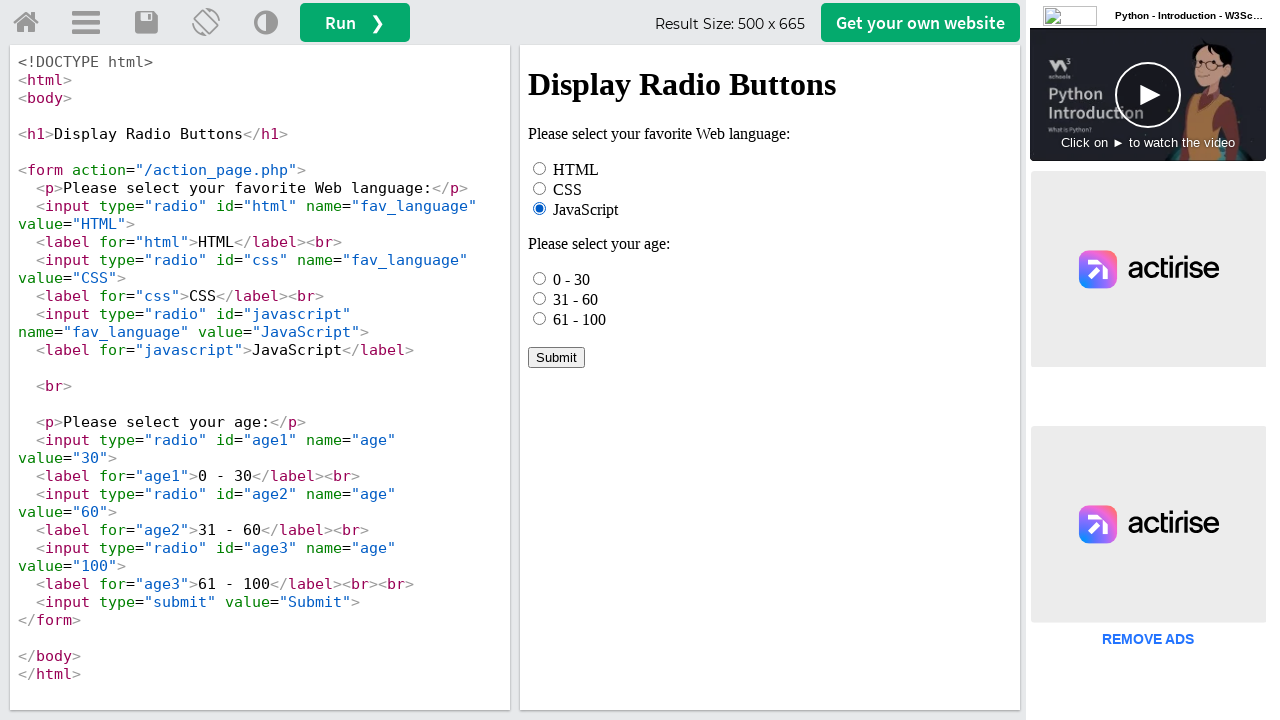

Verified HTML radio button is now deselected
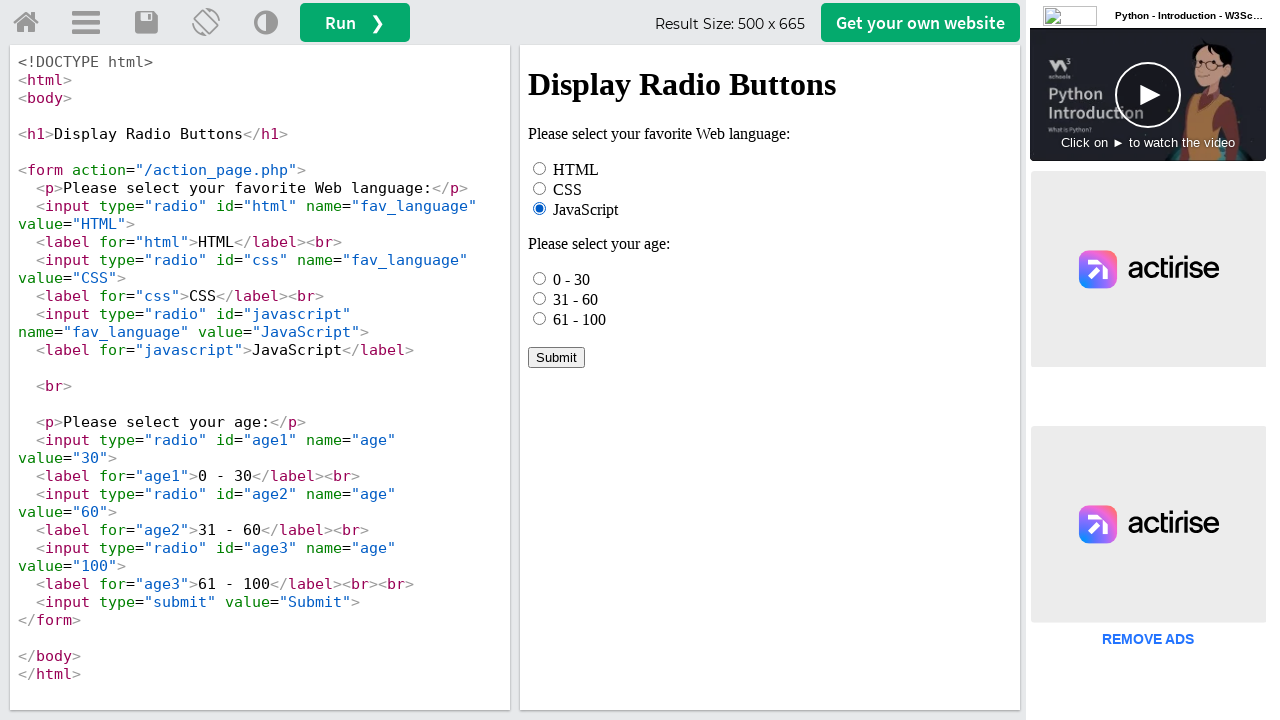

Clicked the age3 radio button in age group at (540, 318) on #iframeResult >> internal:control=enter-frame >> #age3
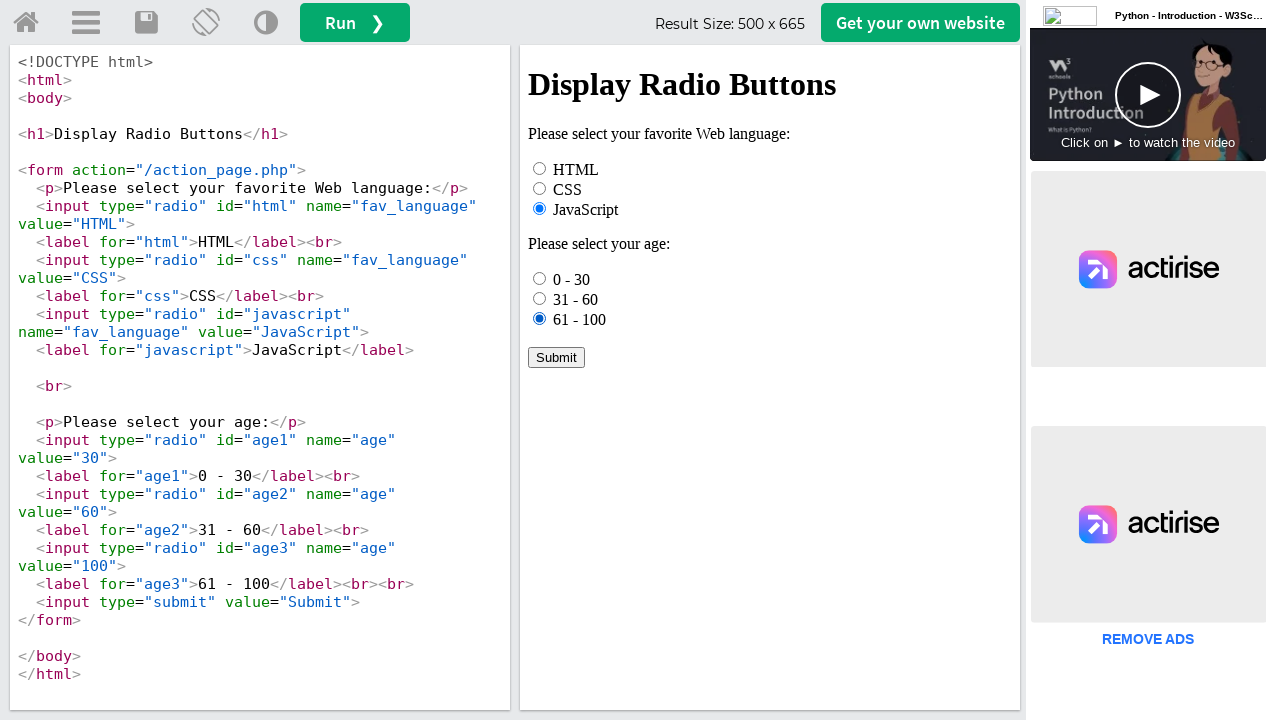

Verified age3 radio button is checked
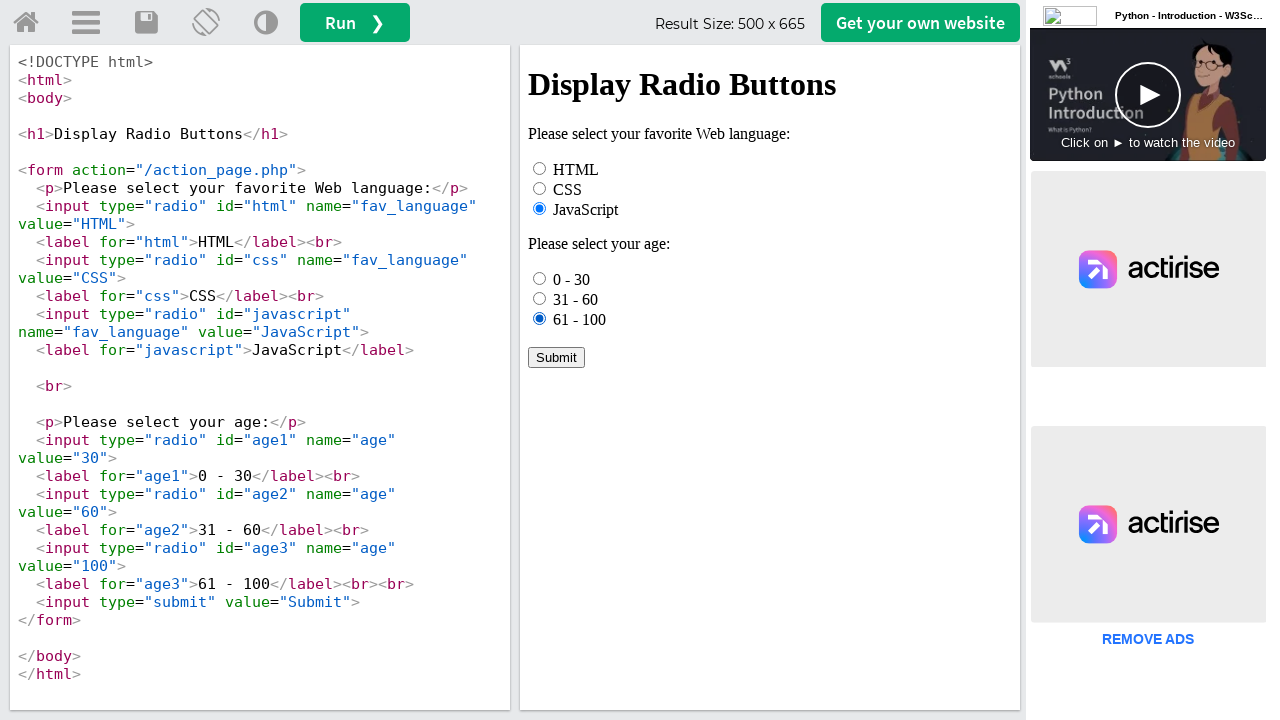

Clicked the age2 radio button in age group at (540, 298) on #iframeResult >> internal:control=enter-frame >> #age2
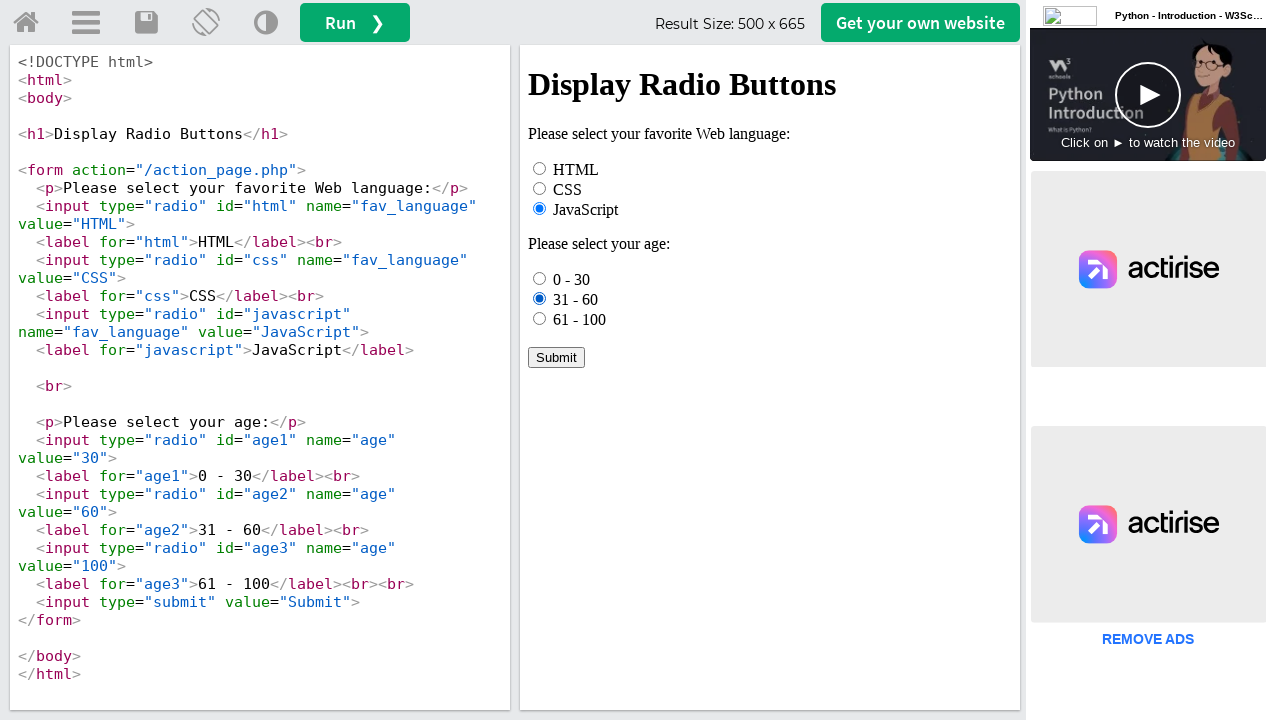

Verified age2 radio button is now checked
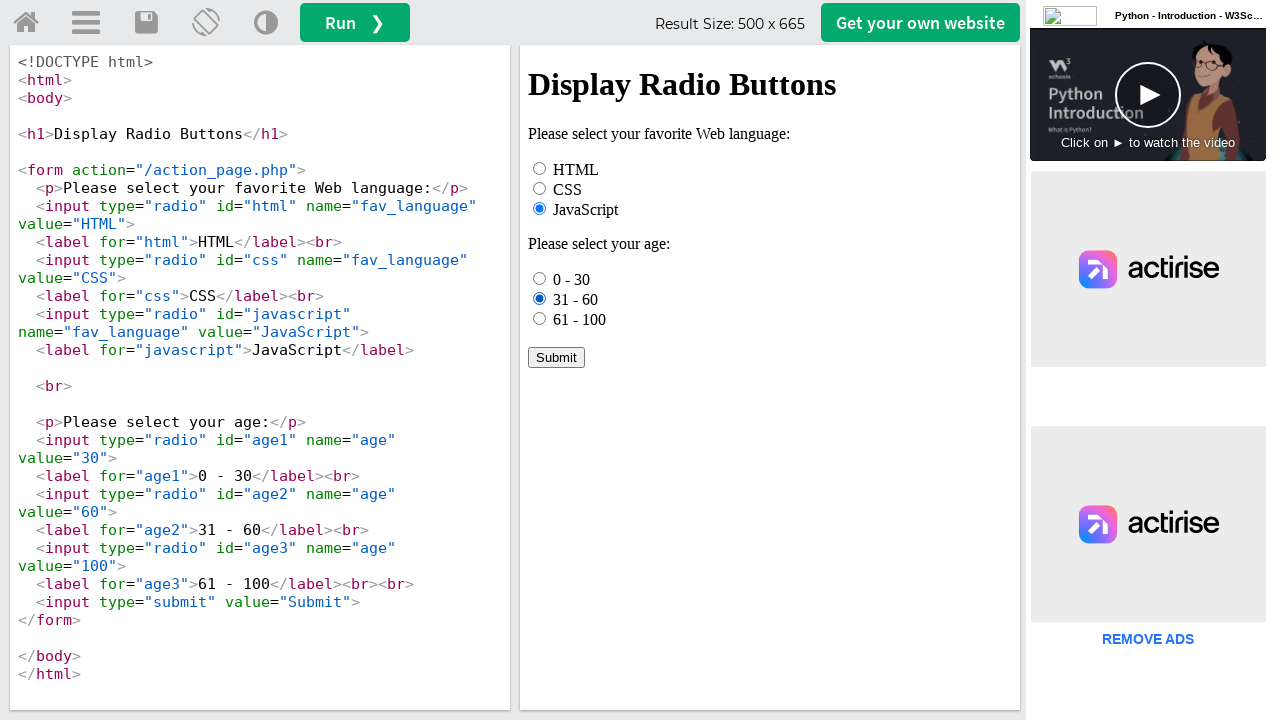

Verified age3 radio button is now deselected
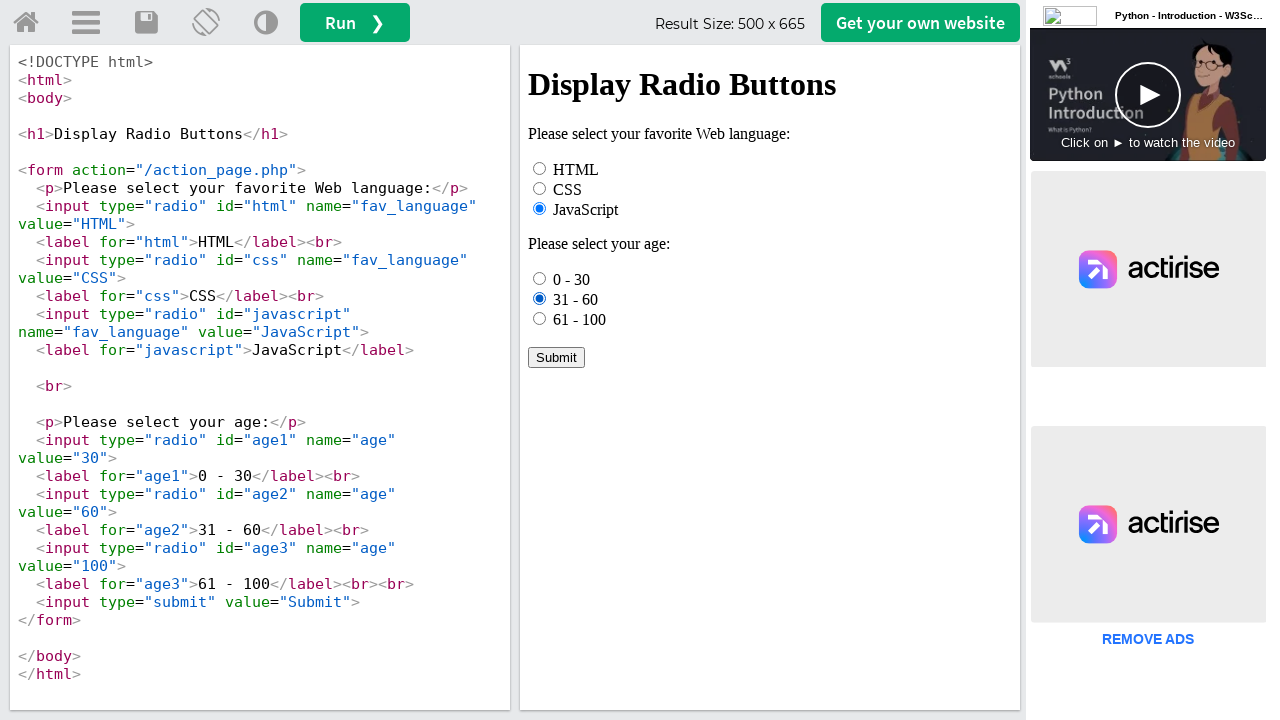

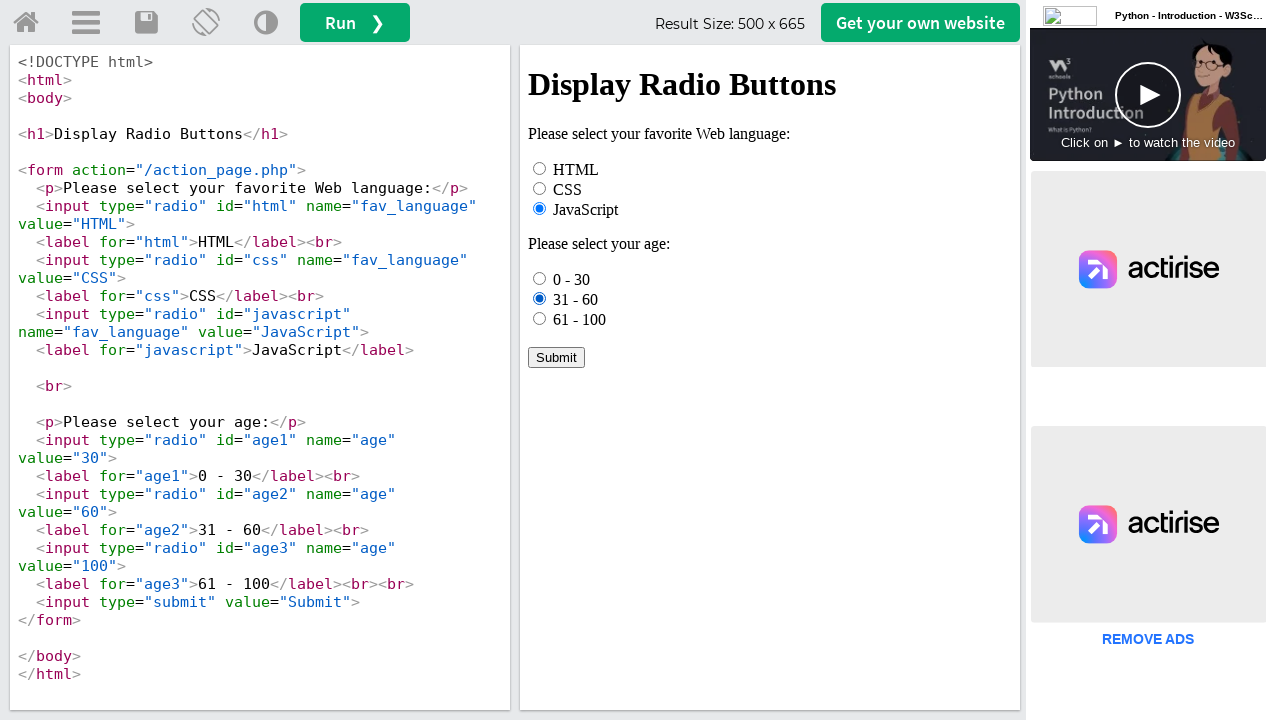